Tests accessing service offers by clicking on the dropdown menu and selecting "Serviços" option

Starting URL: https://www.supertroco.com.br/

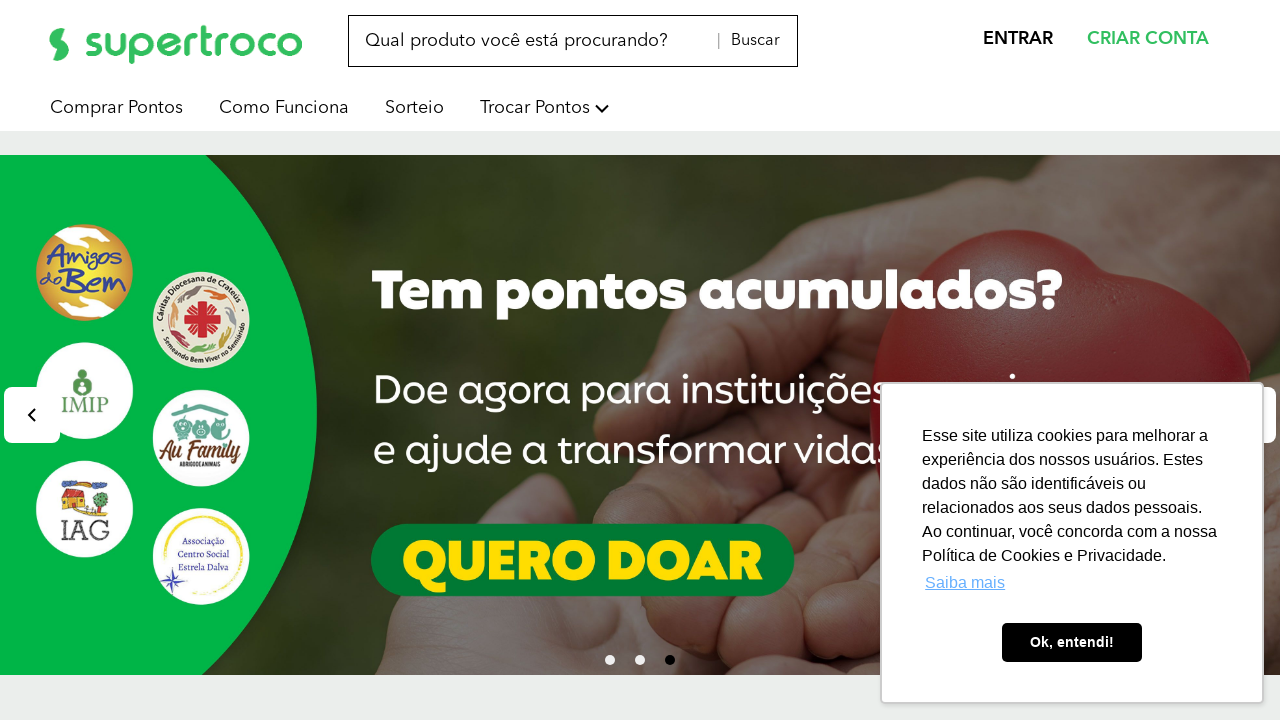

Clicked on dropdown menu to expand options at (602, 108) on #dropdown >> internal:role=img
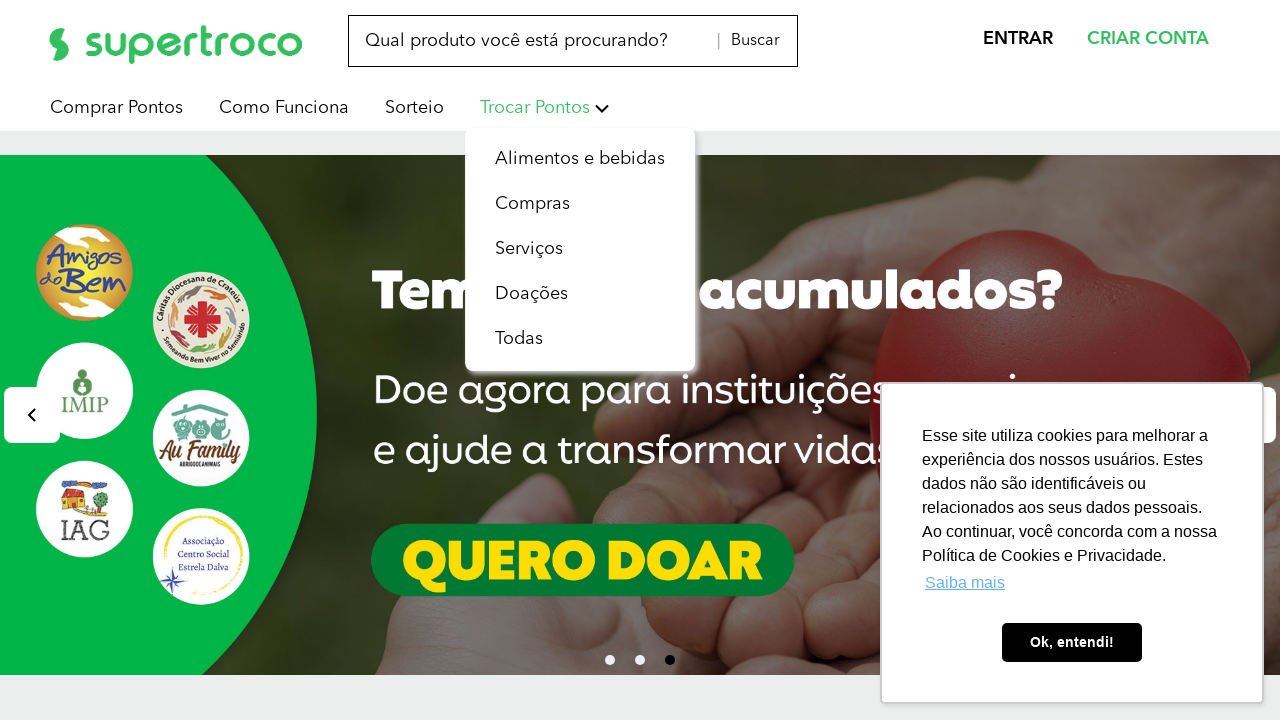

Clicked on 'Serviços' option from dropdown menu at (529, 249) on internal:text="Servi\u00e7os"s
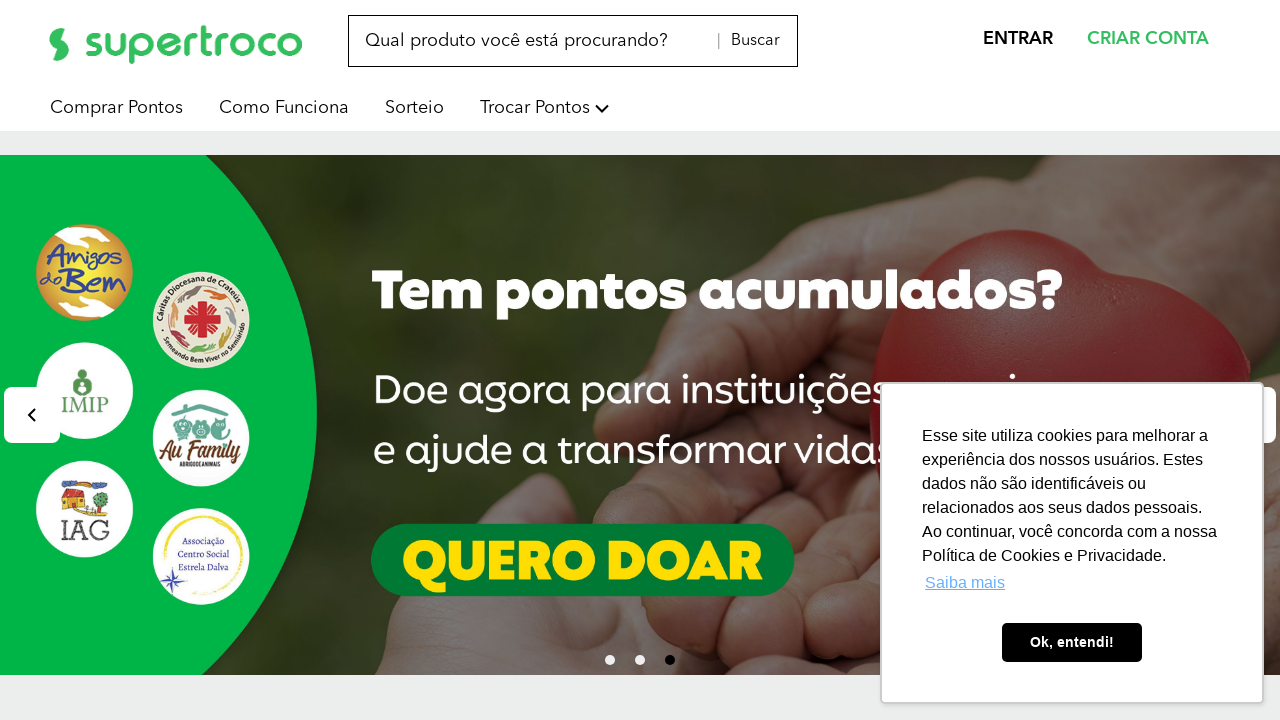

Successfully navigated to Serviços offers page
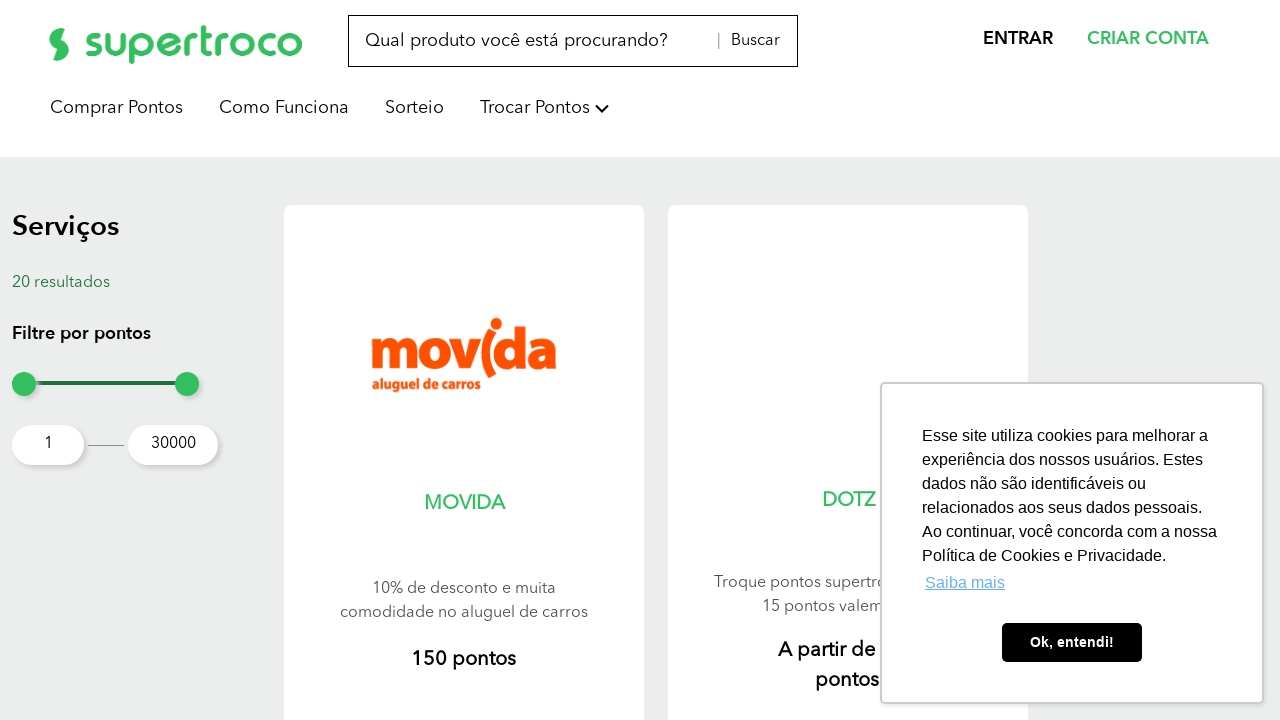

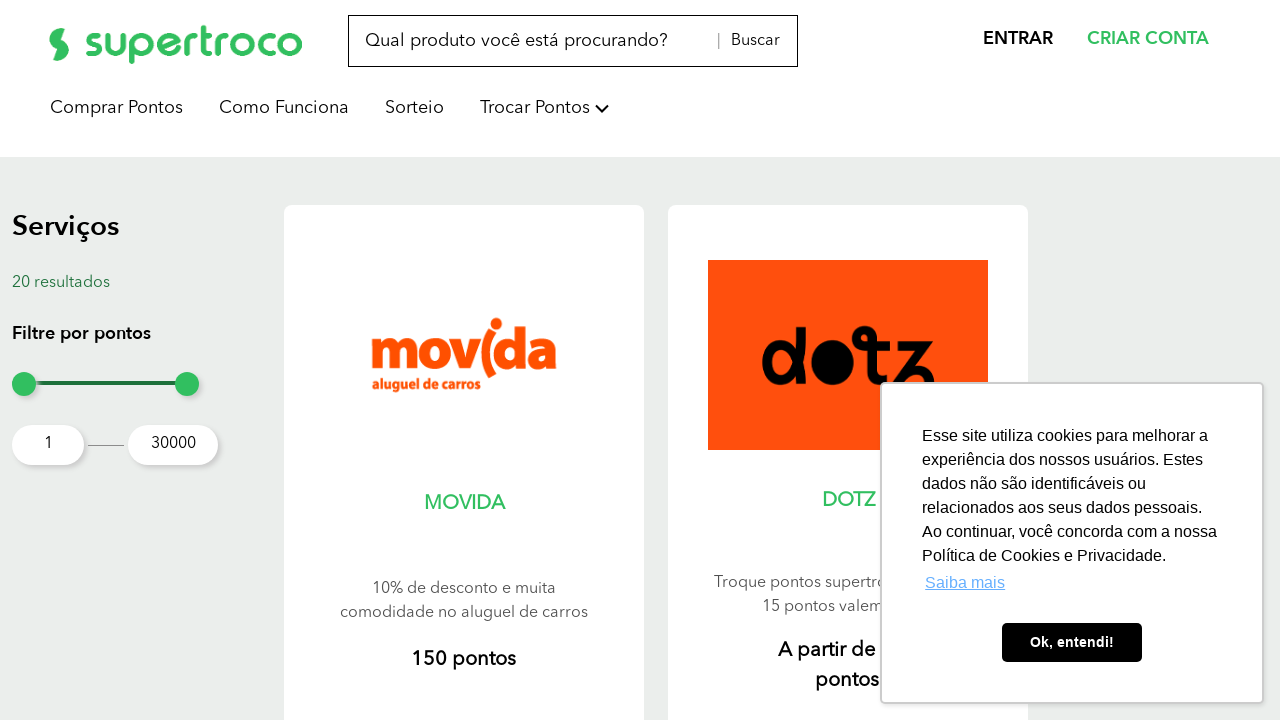